Tests page scrolling functionality by scrolling down the page, then scrolling to a specific input element within a scrollable container, clearing it, and entering text.

Starting URL: https://gromo.github.io/jquery.scrollbar/demo/basic.html

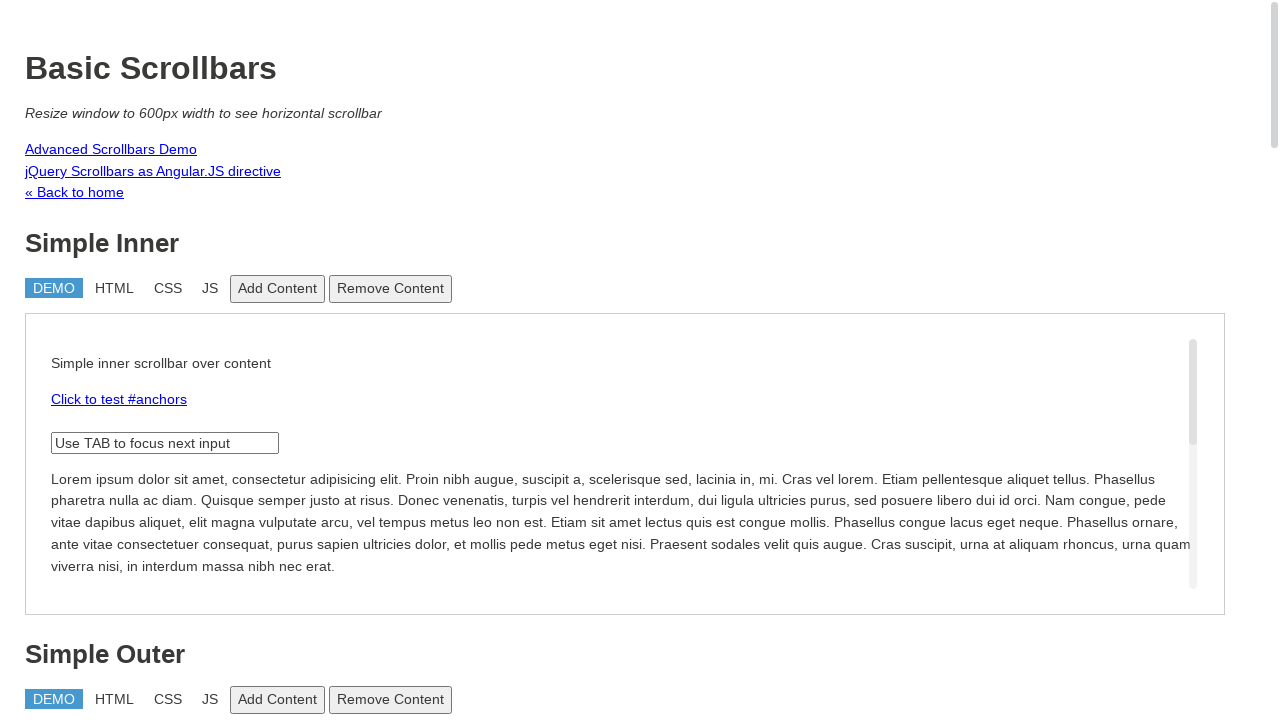

Scrolled page down by 1500 pixels
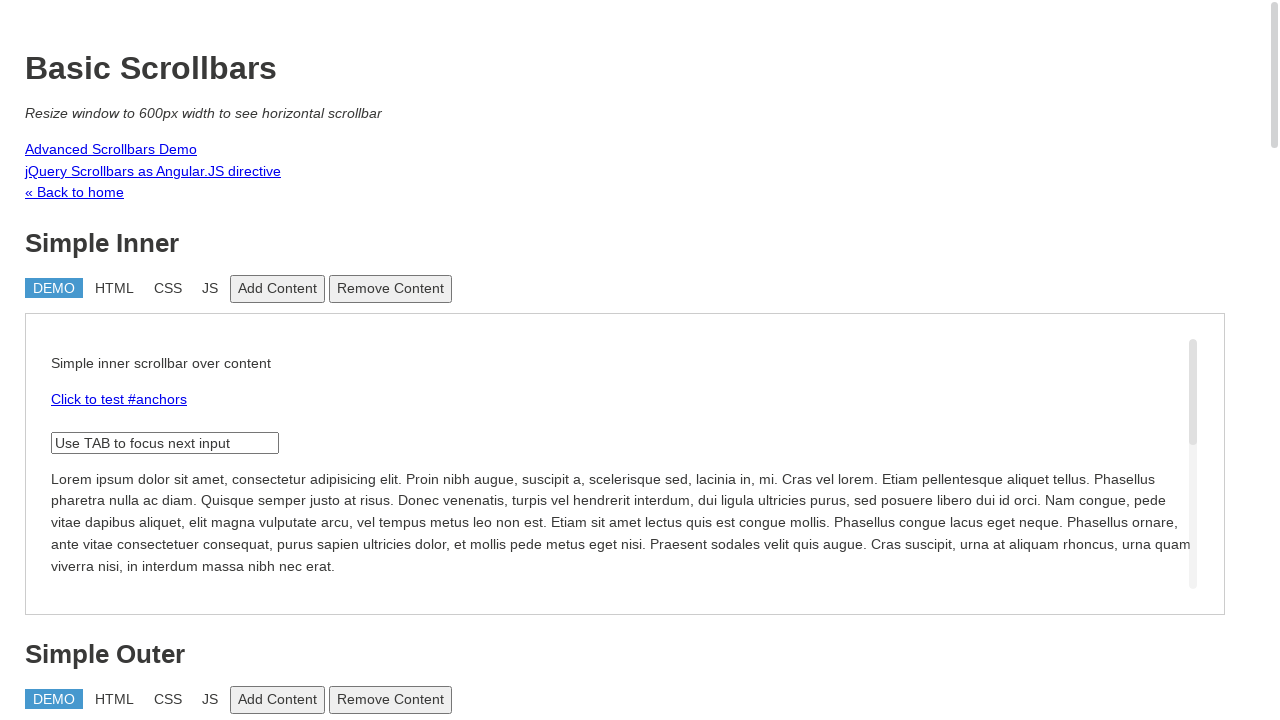

Located input element within scrollable container
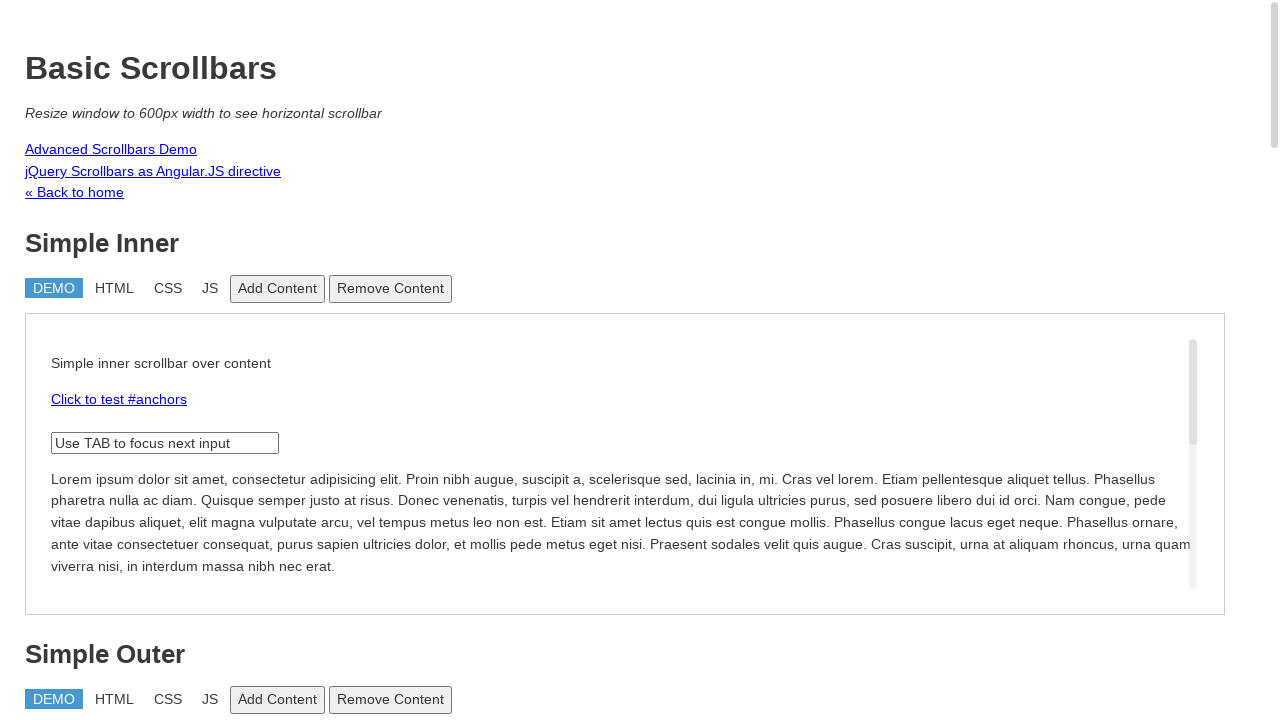

Scrolled input element into view
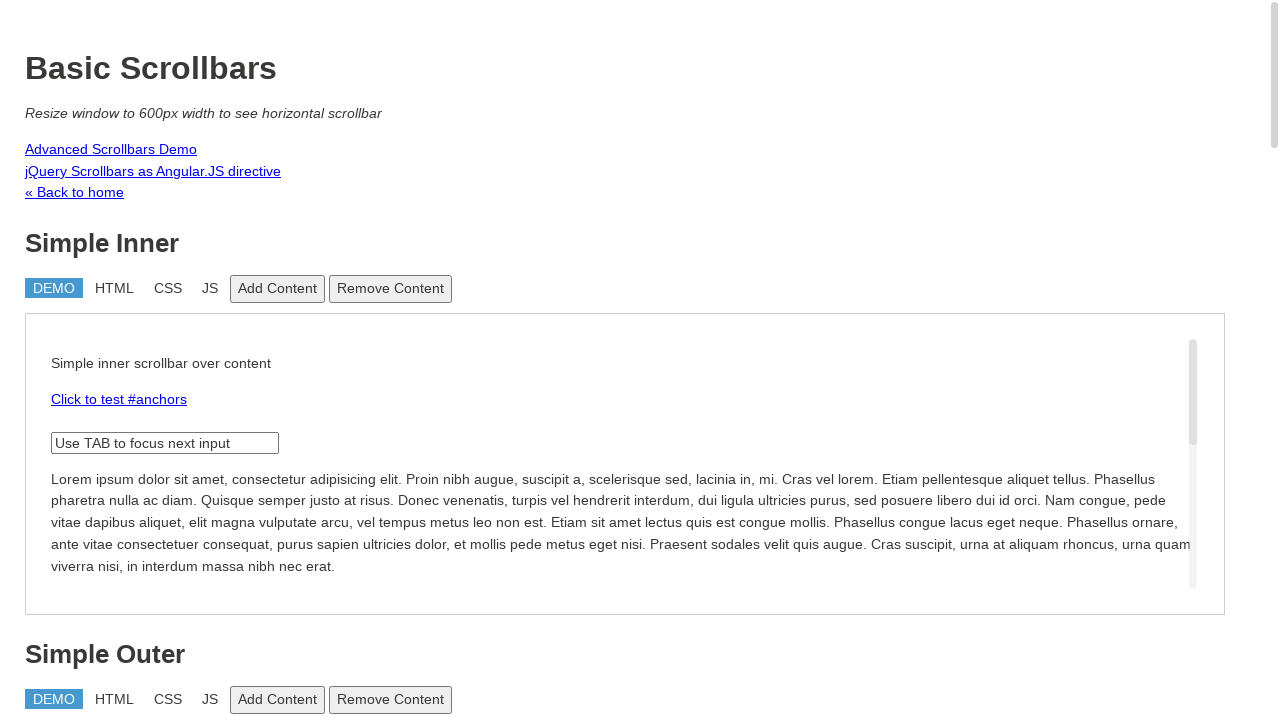

Cleared input field on xpath=/html/body/div[1]/div[1]/div/div[1]/div[2]/div[1]/div/div[1]/p[2]/input
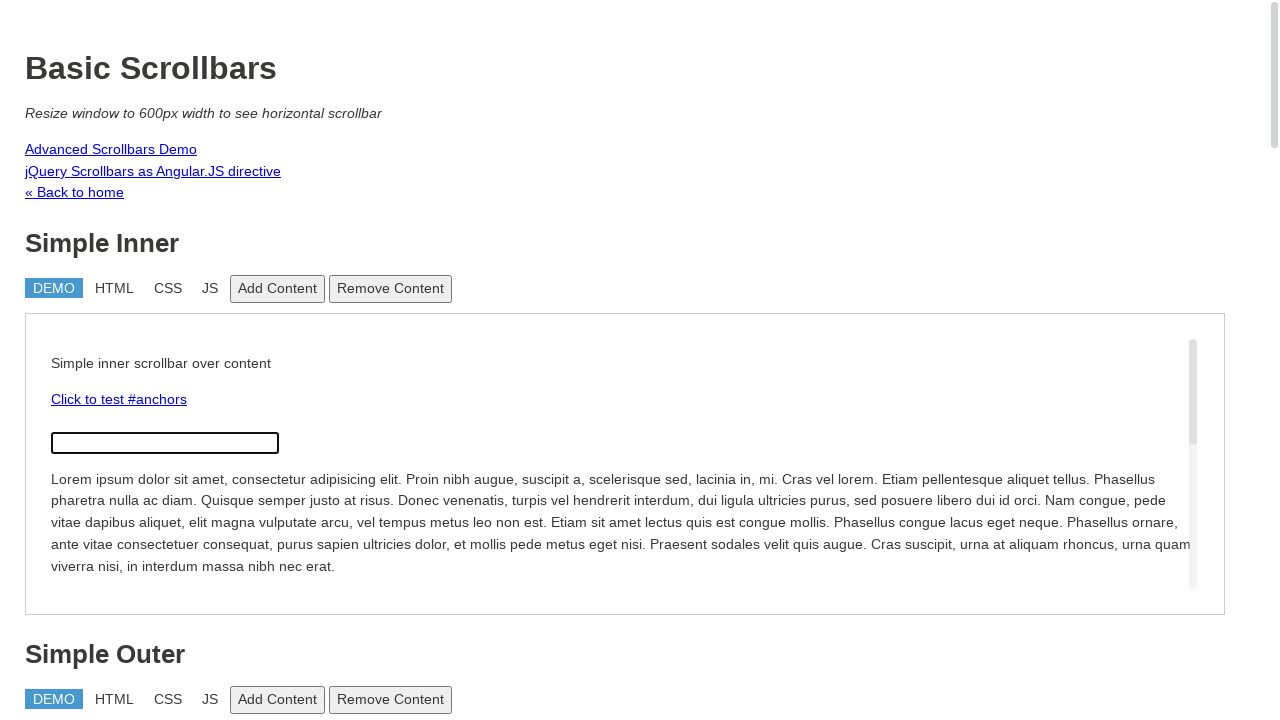

Entered text 'Ranganayakulu' into input field on xpath=/html/body/div[1]/div[1]/div/div[1]/div[2]/div[1]/div/div[1]/p[2]/input
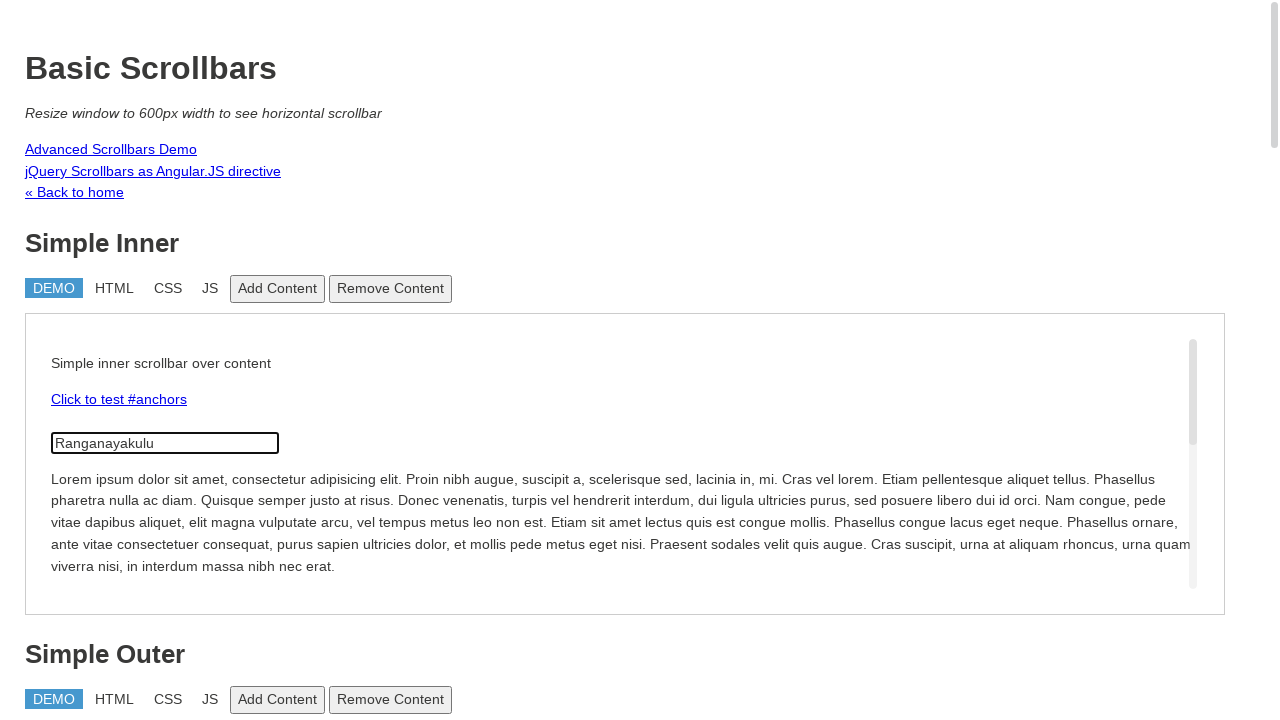

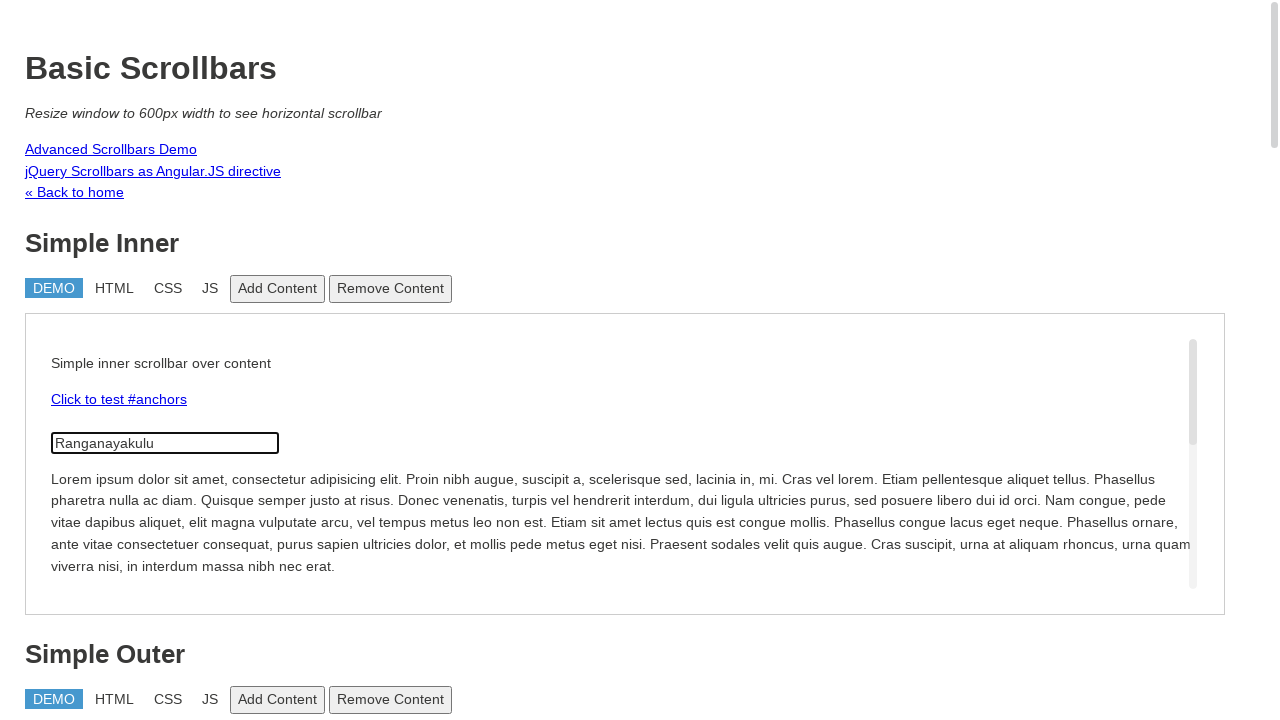